Tests link counting in different page sections and opens all footer column links in new tabs to verify they work correctly

Starting URL: https://rahulshettyacademy.com/AutomationPractice/

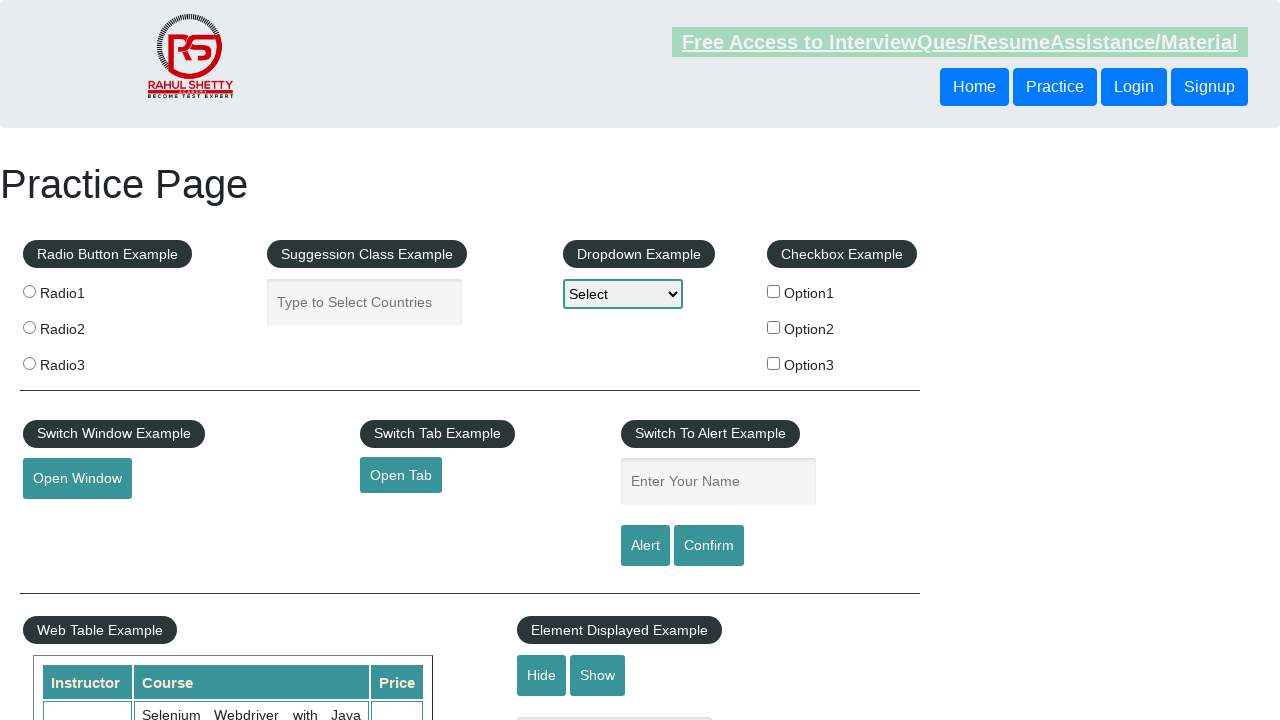

Counted all links on page
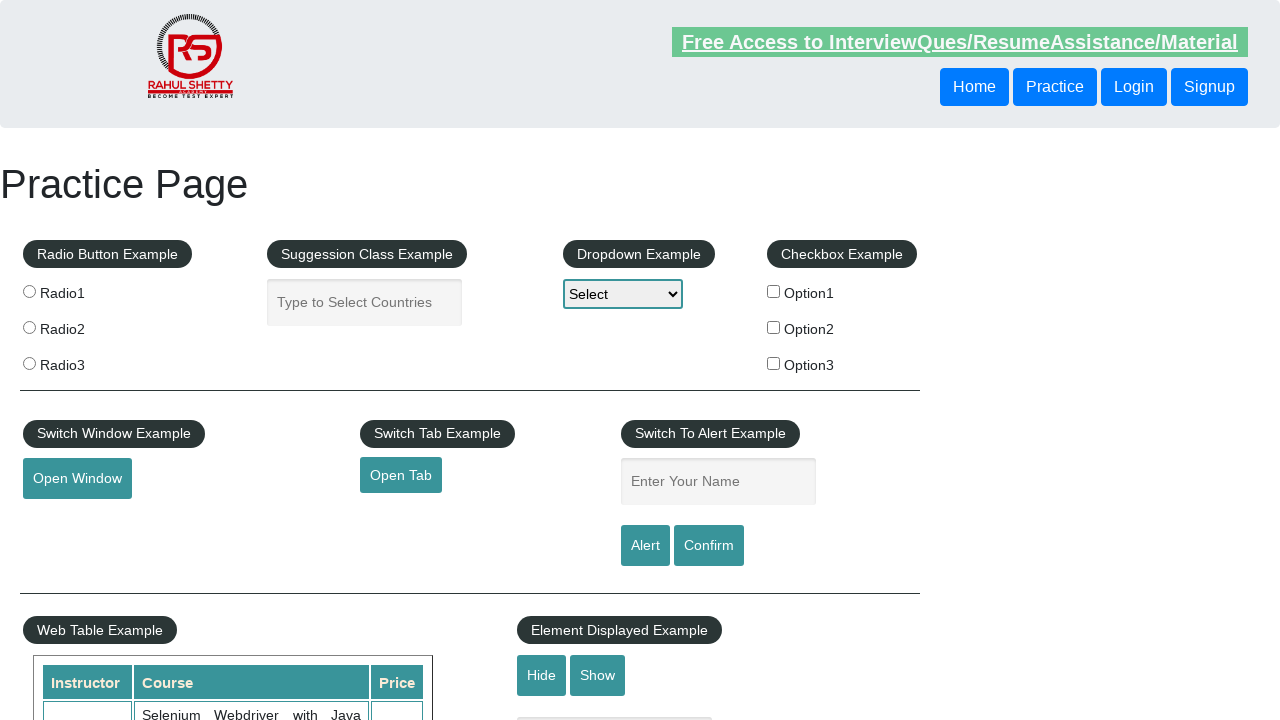

Located footer section (#gf-BIG)
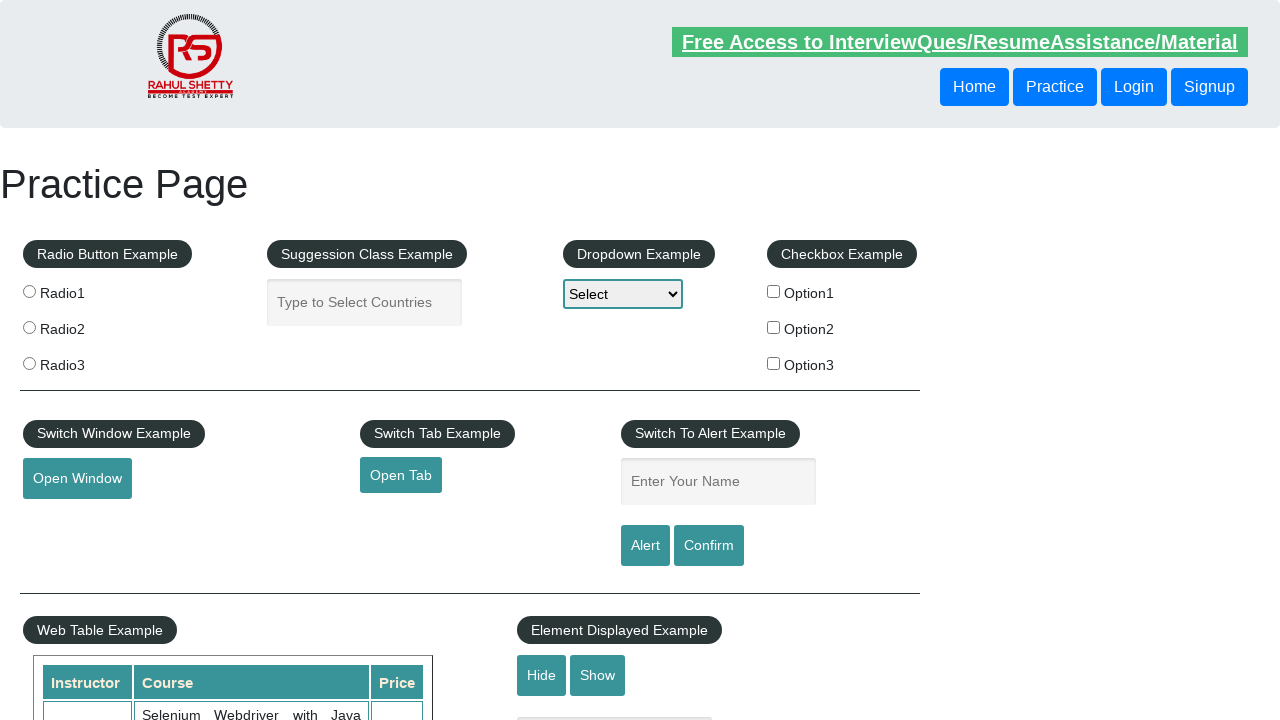

Counted links in footer section
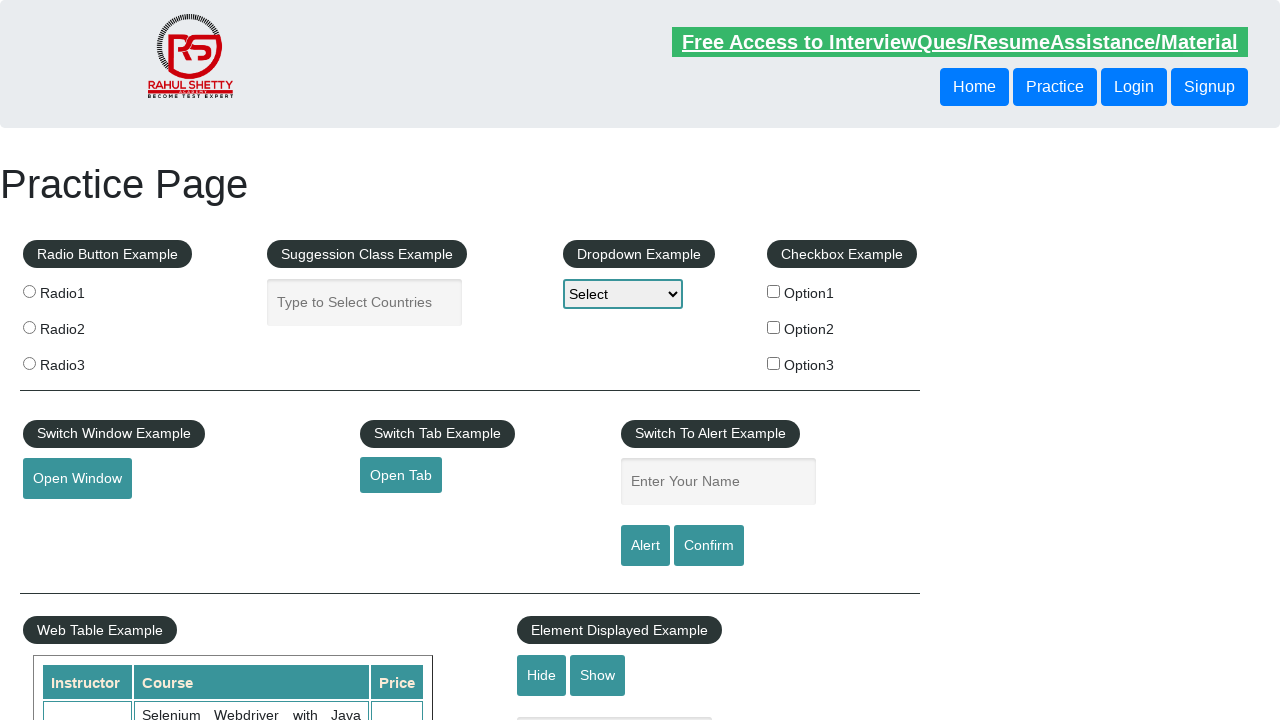

Located first column in footer
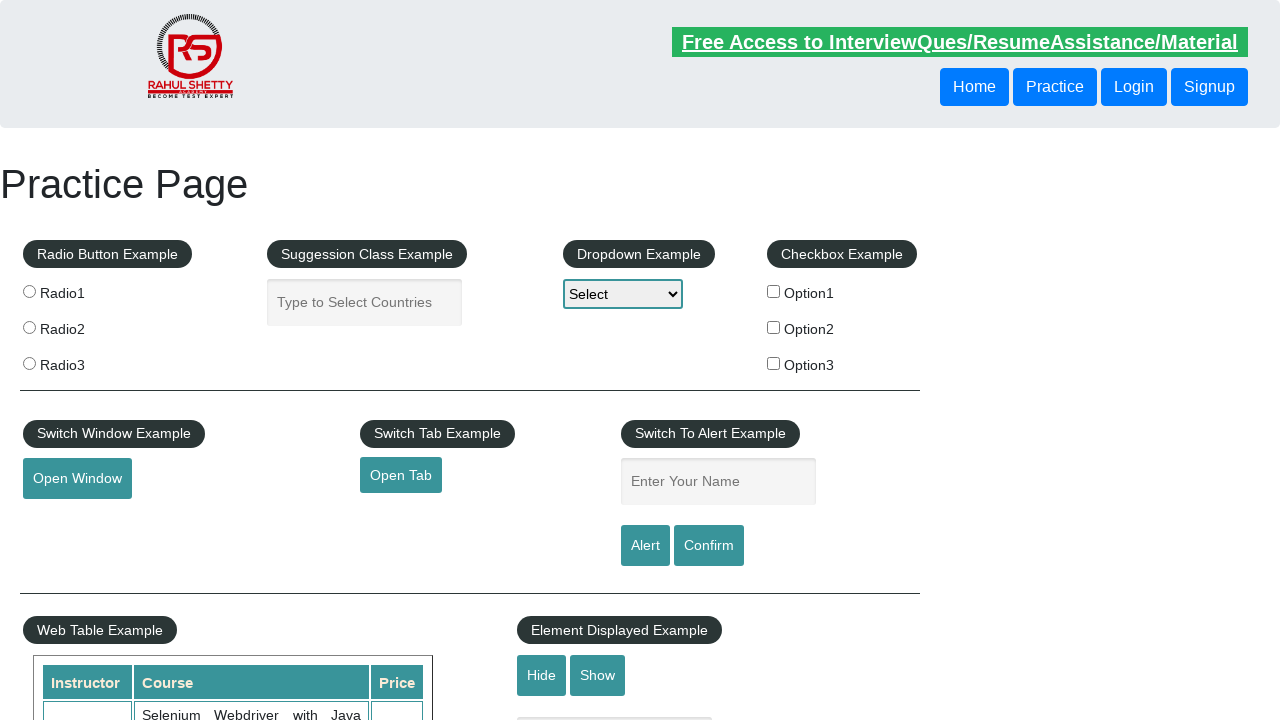

Counted links in first footer column
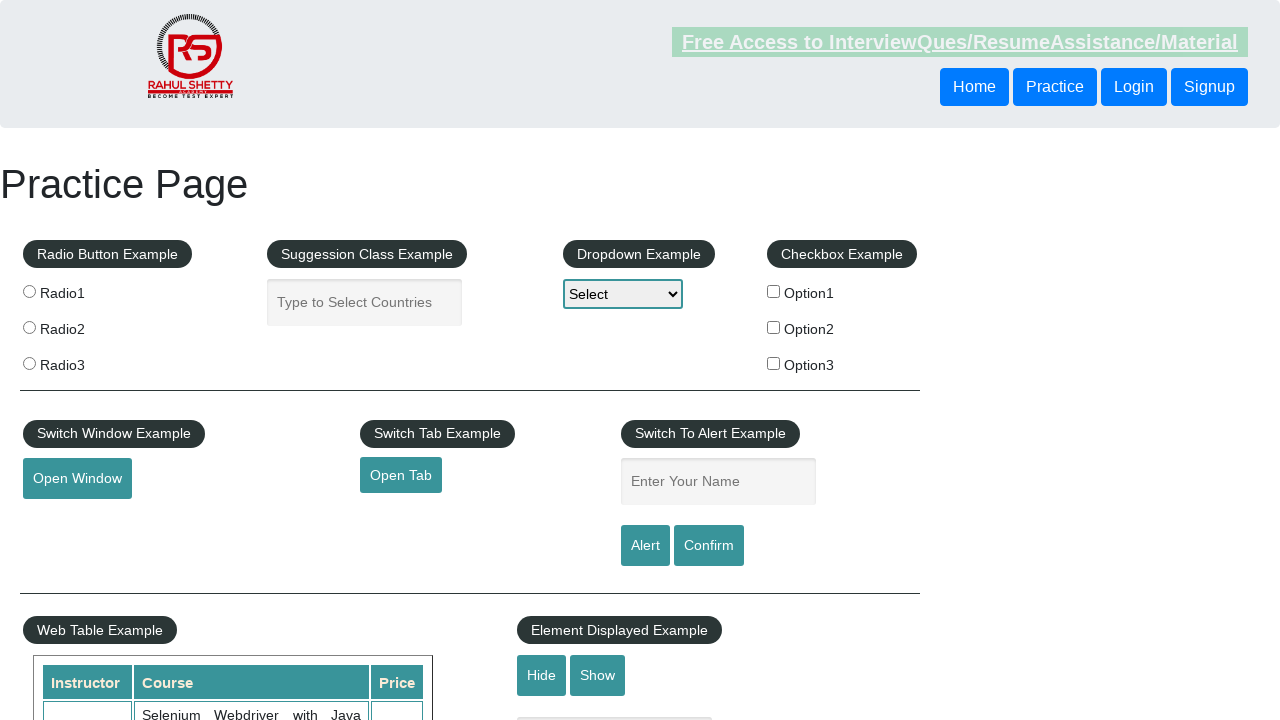

Opened footer column link 1 in new tab (Ctrl+Click) at (68, 520) on #gf-BIG >> xpath=//table/tbody/tr/td[1]/ul >> a >> nth=1
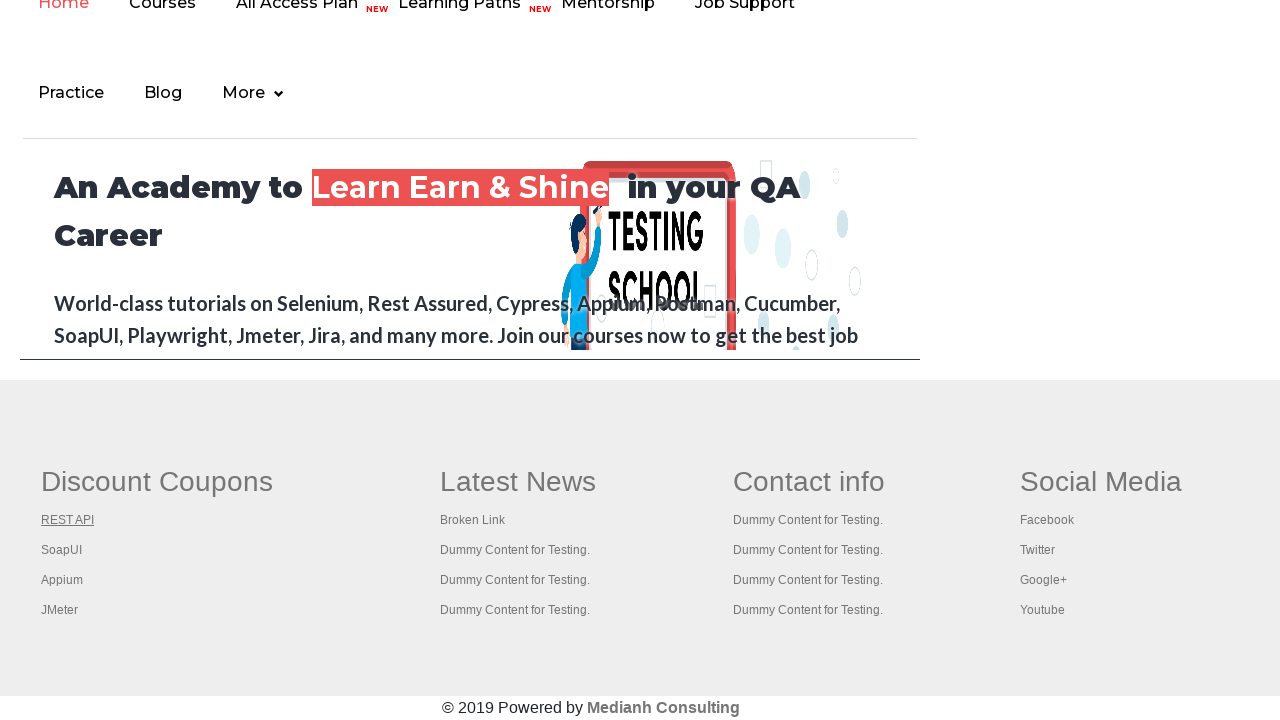

Opened footer column link 2 in new tab (Ctrl+Click) at (62, 550) on #gf-BIG >> xpath=//table/tbody/tr/td[1]/ul >> a >> nth=2
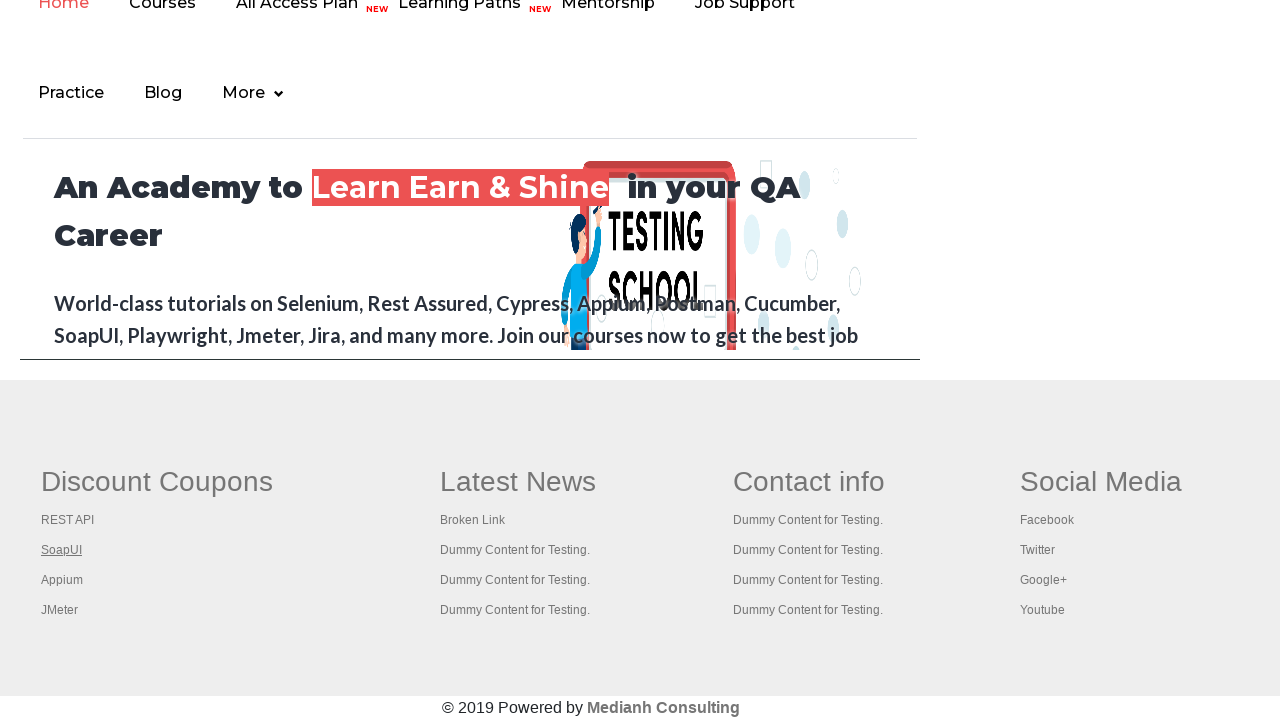

Opened footer column link 3 in new tab (Ctrl+Click) at (62, 580) on #gf-BIG >> xpath=//table/tbody/tr/td[1]/ul >> a >> nth=3
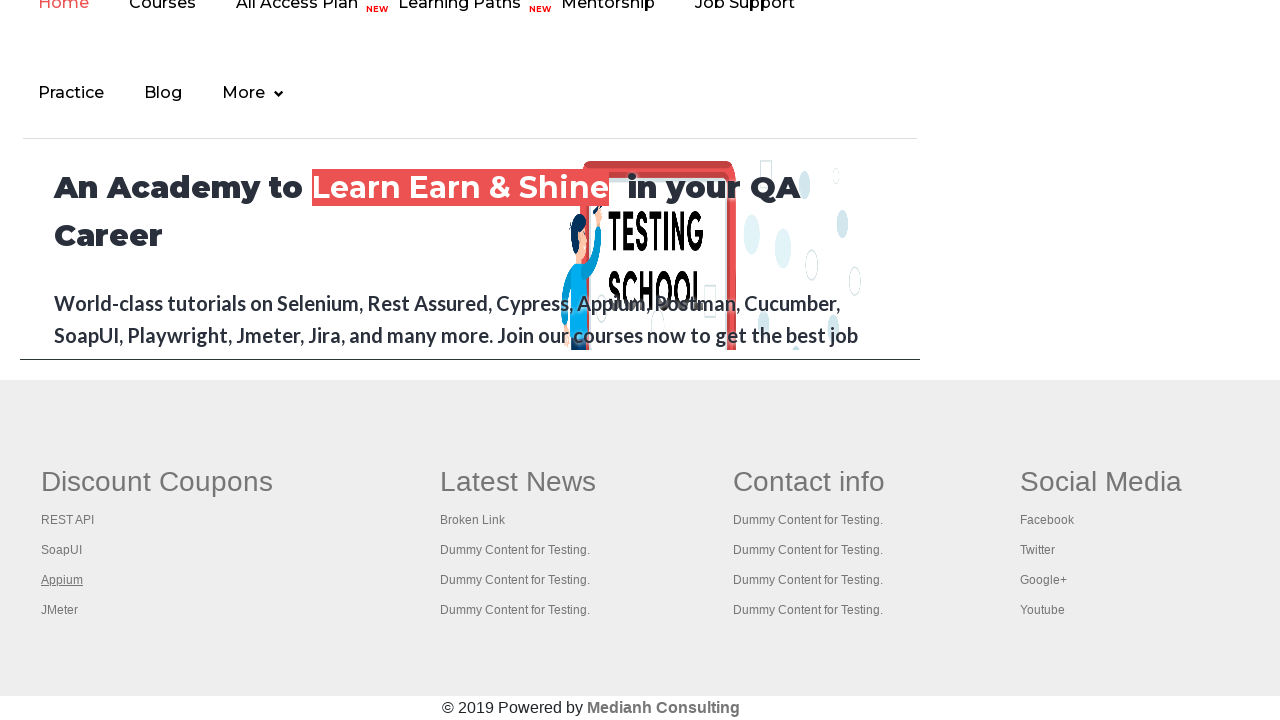

Opened footer column link 4 in new tab (Ctrl+Click) at (60, 610) on #gf-BIG >> xpath=//table/tbody/tr/td[1]/ul >> a >> nth=4
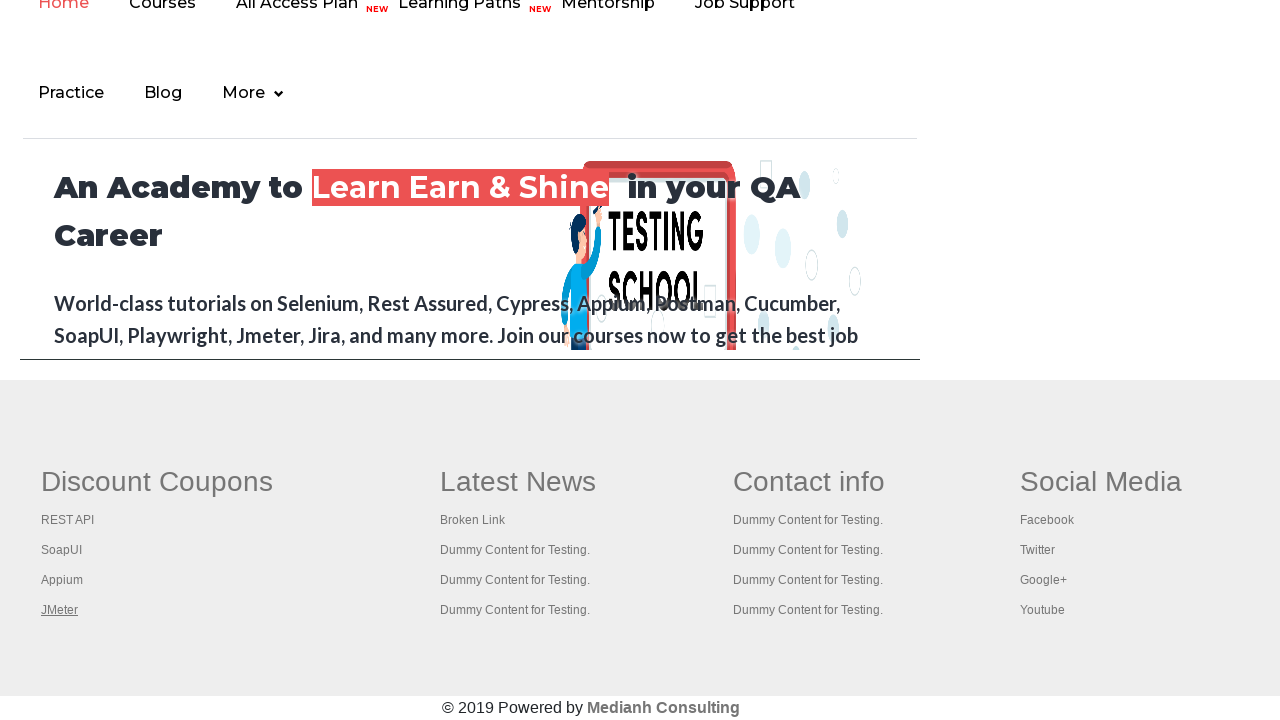

Switched to tab with title: Practice Page
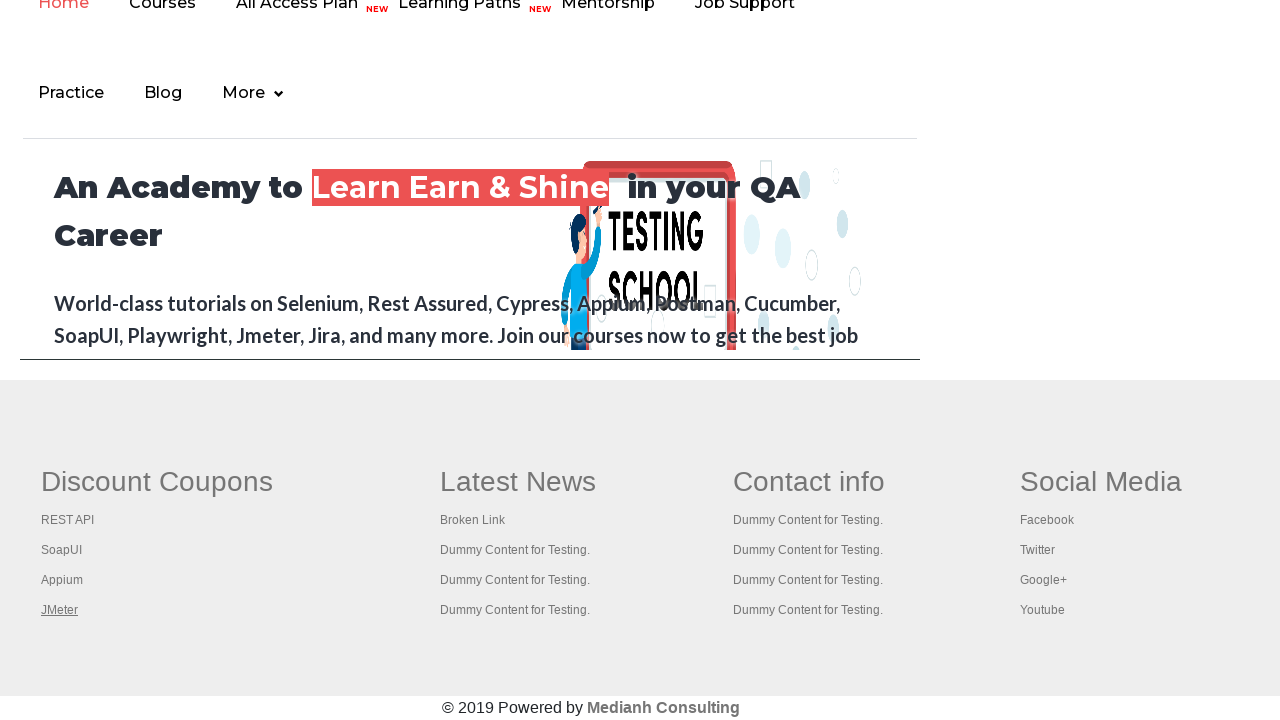

Switched to tab with title: REST API Tutorial
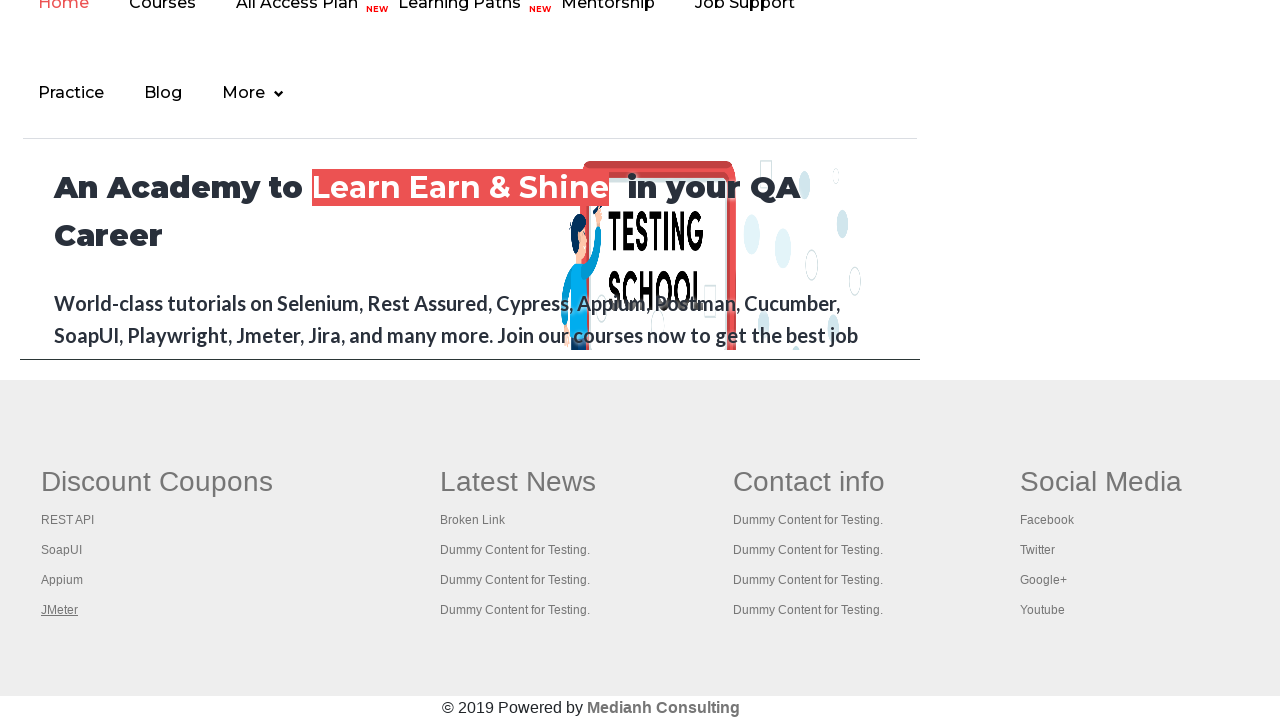

Switched to tab with title: The World’s Most Popular API Testing Tool | SoapUI
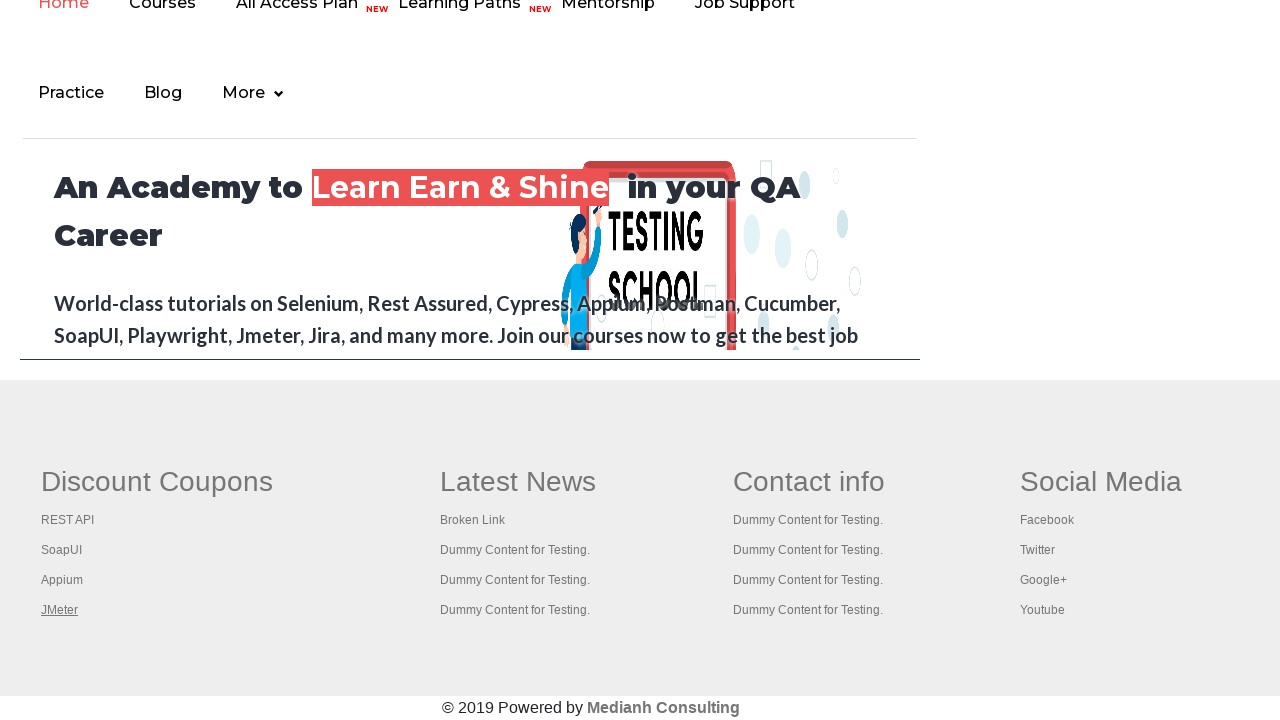

Switched to tab with title: Appium tutorial for Mobile Apps testing | RahulShetty Academy | Rahul
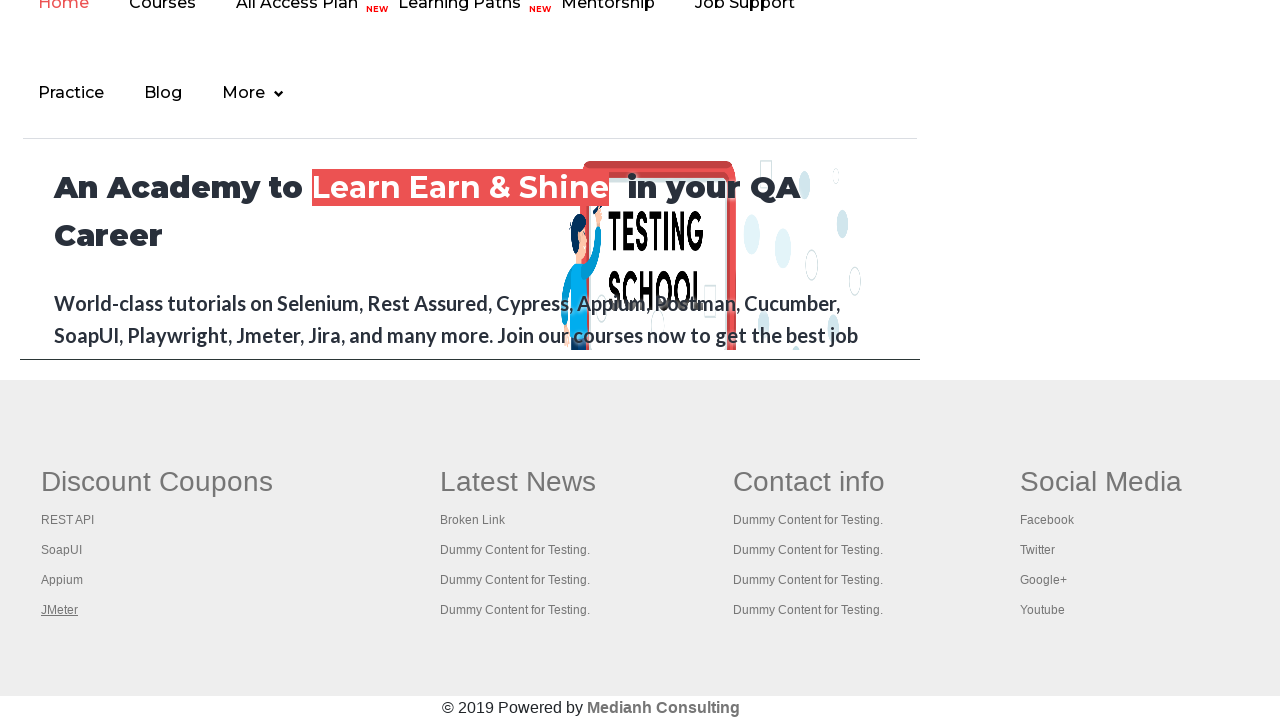

Switched to tab with title: Apache JMeter - Apache JMeter™
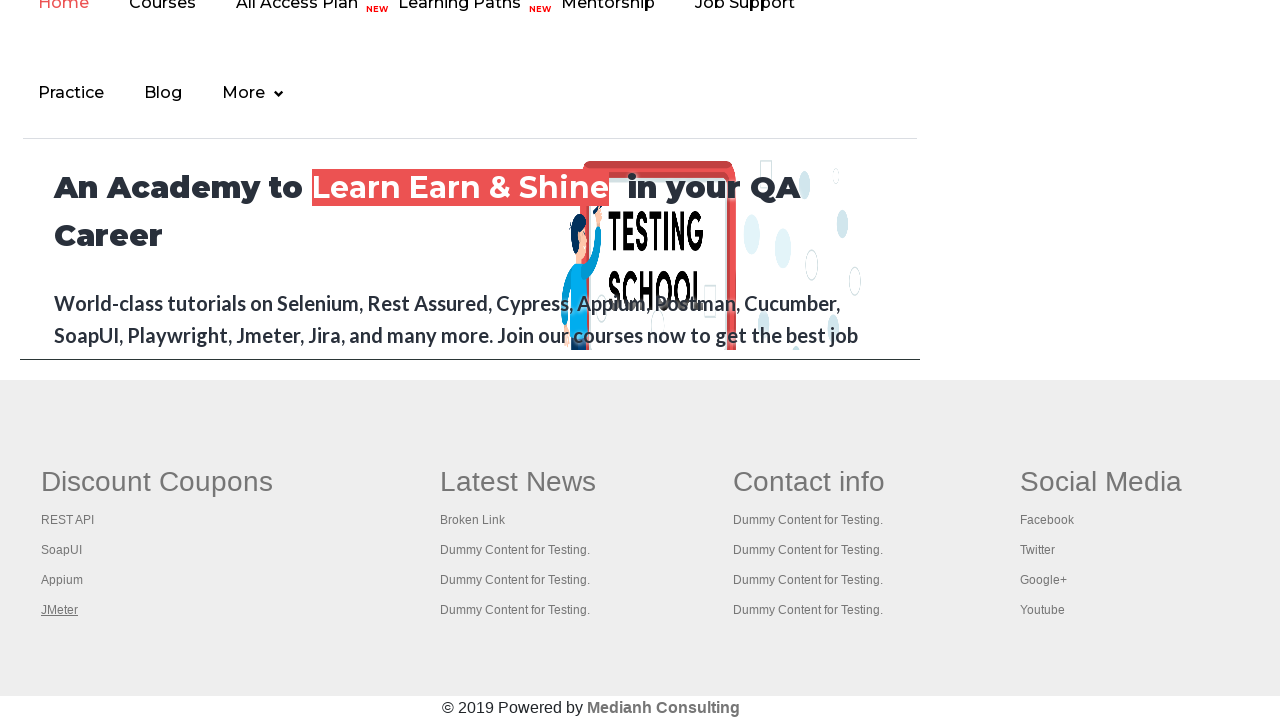

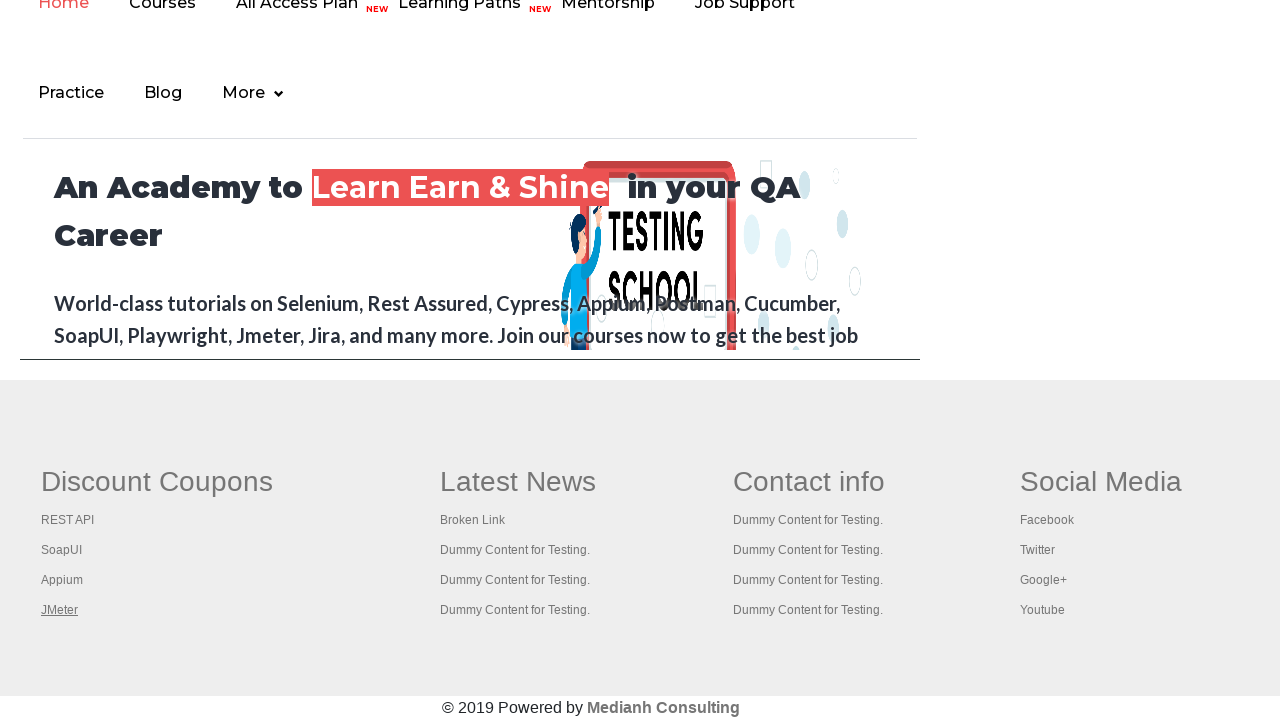